Tests that other controls are hidden when editing a todo item

Starting URL: https://demo.playwright.dev/todomvc

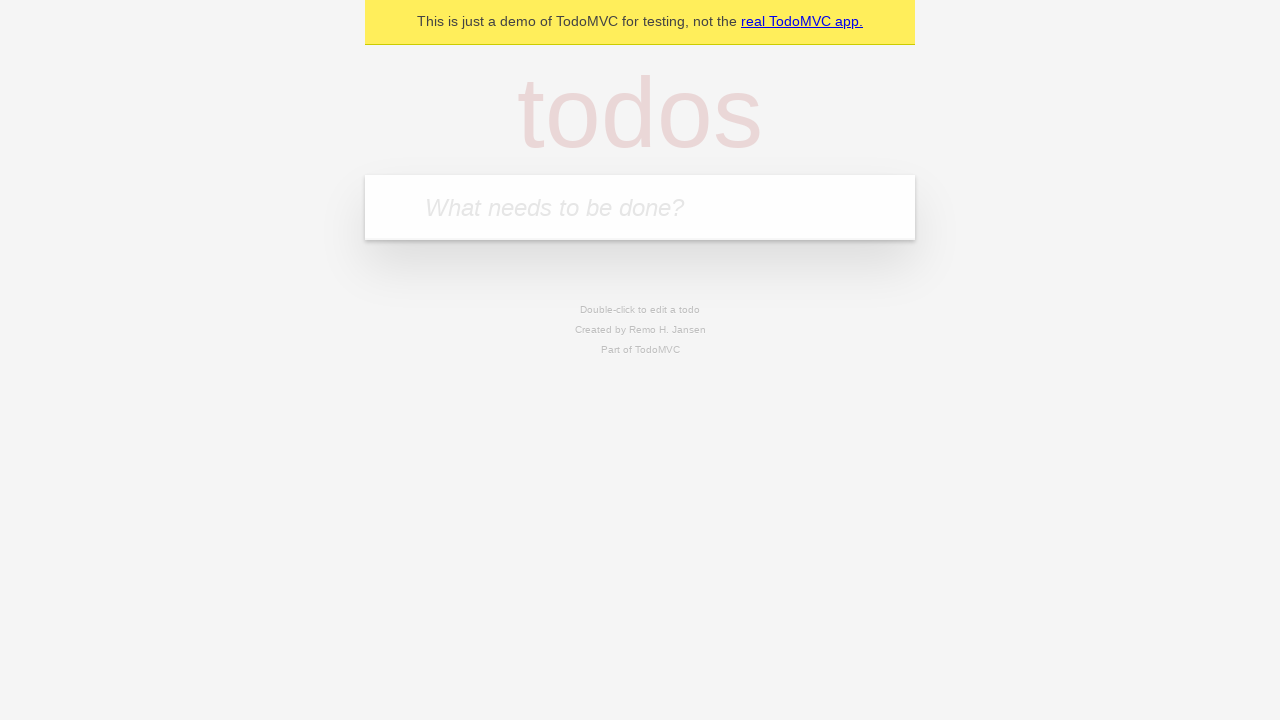

Filled first todo input with 'buy some cheese' on internal:attr=[placeholder="What needs to be done?"i]
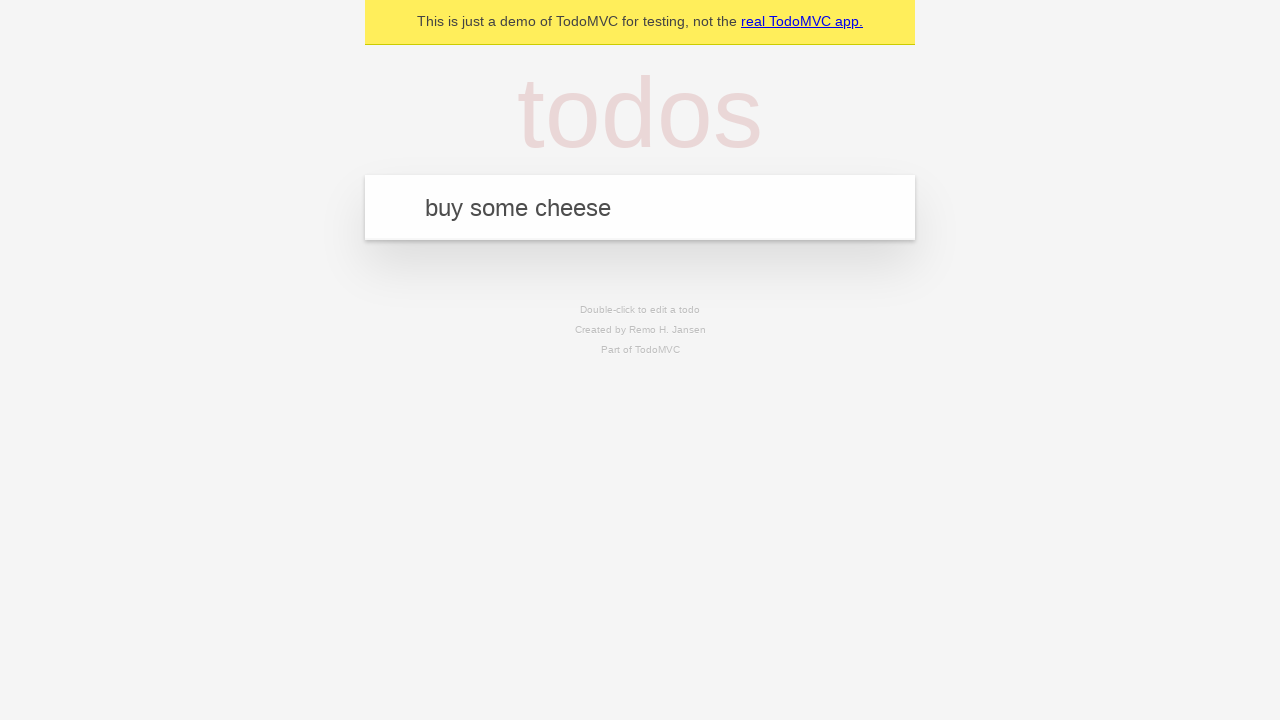

Pressed Enter to create first todo on internal:attr=[placeholder="What needs to be done?"i]
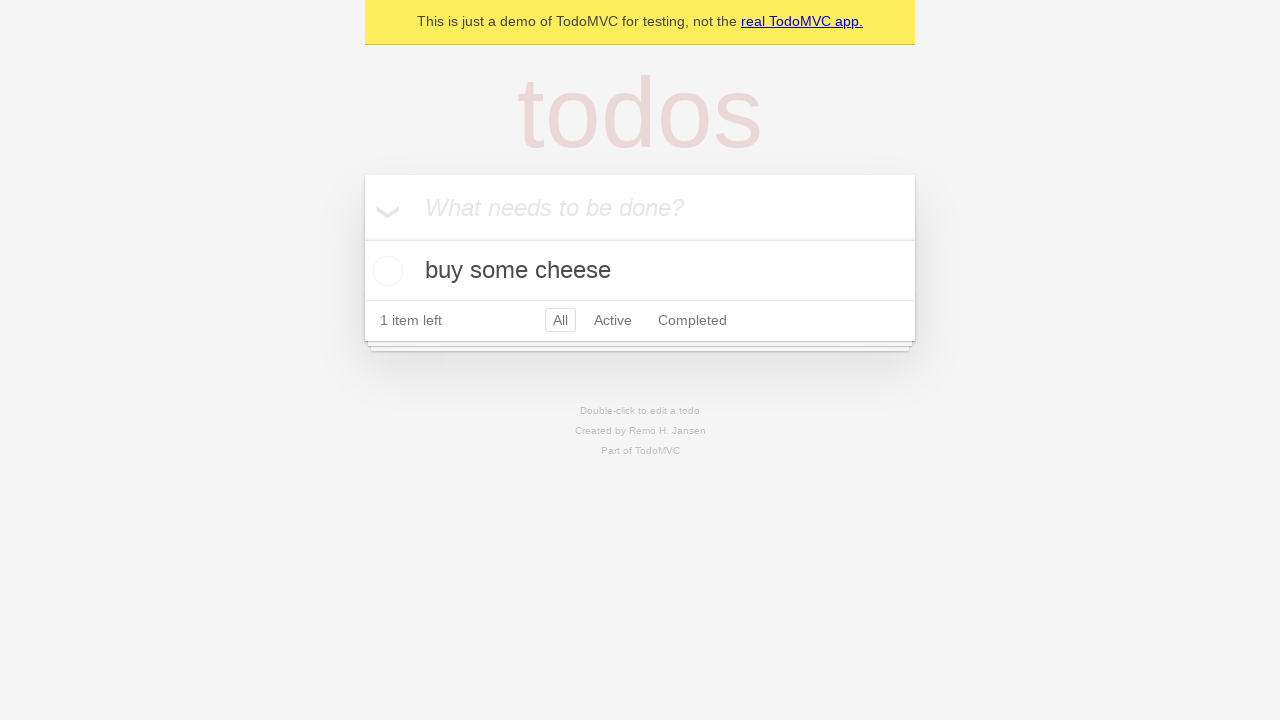

Filled second todo input with 'feed the cat' on internal:attr=[placeholder="What needs to be done?"i]
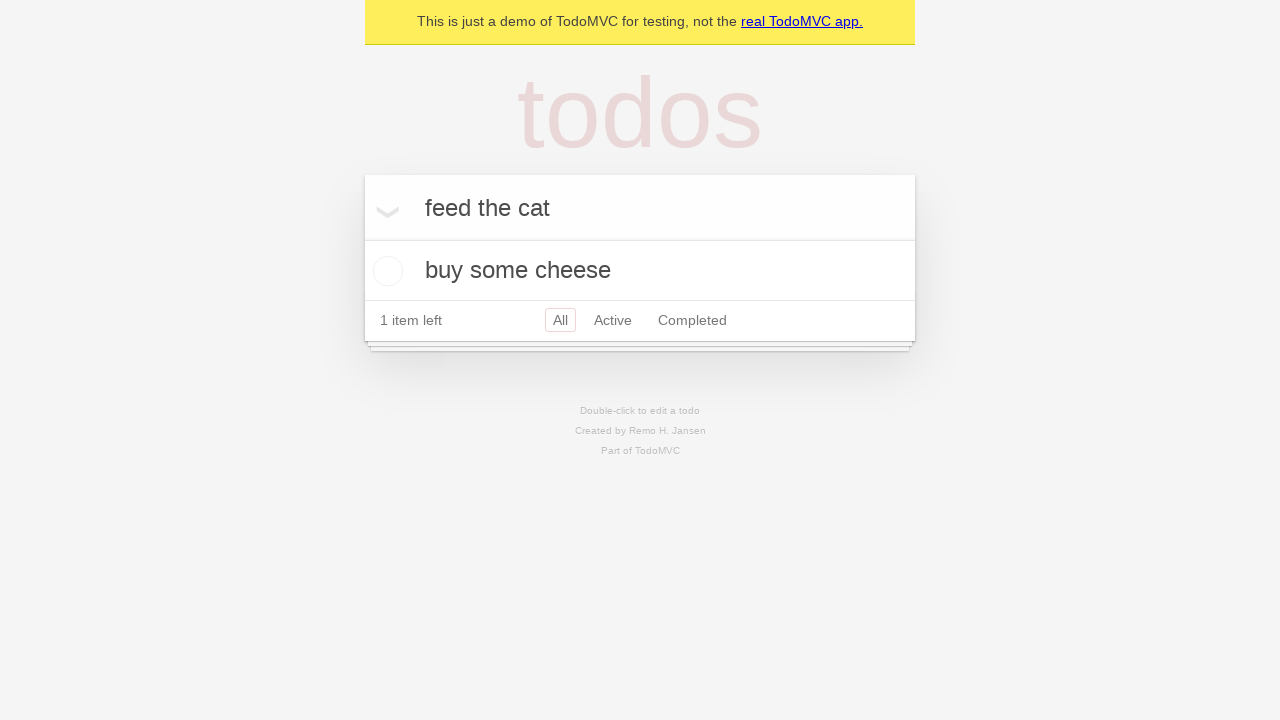

Pressed Enter to create second todo on internal:attr=[placeholder="What needs to be done?"i]
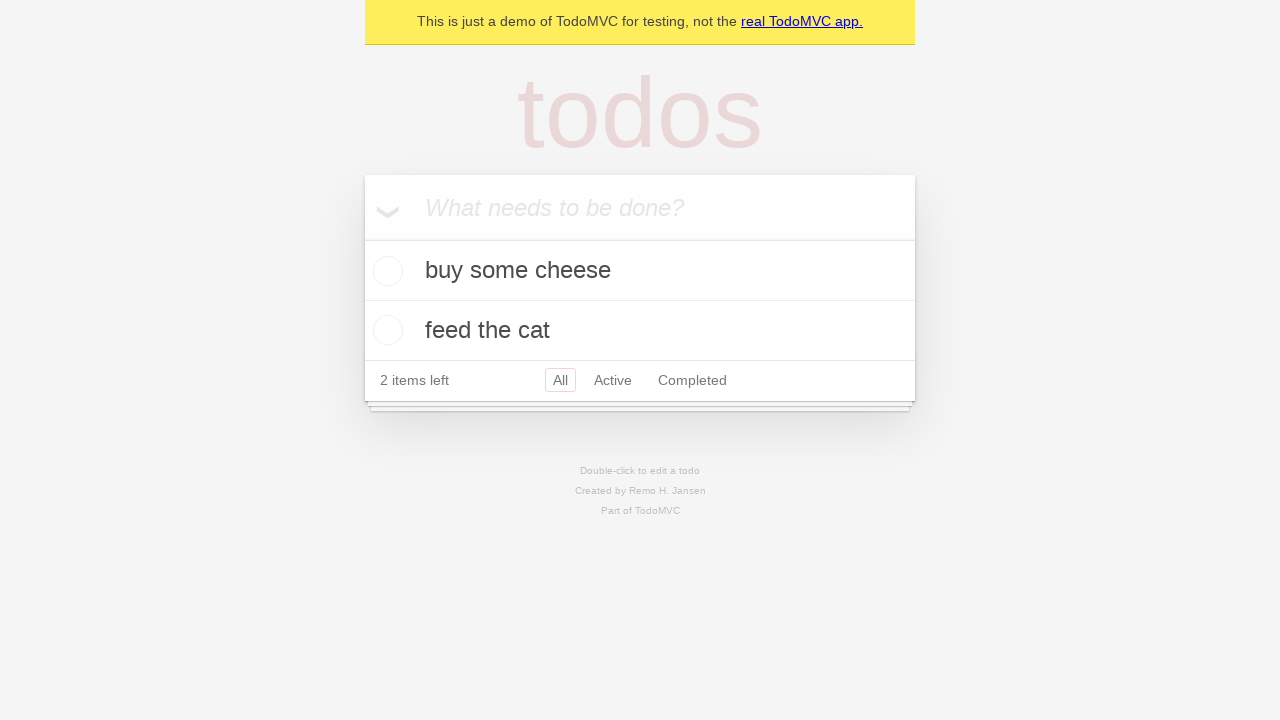

Filled third todo input with 'book a doctors appointment' on internal:attr=[placeholder="What needs to be done?"i]
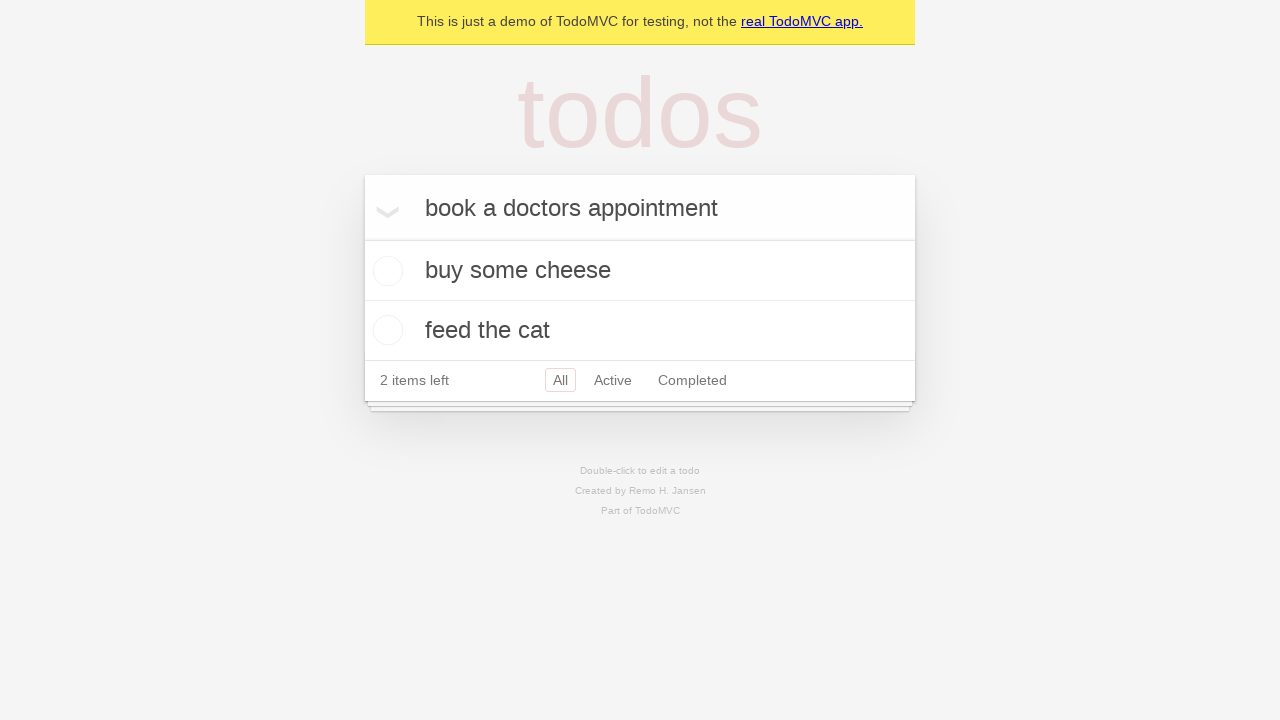

Pressed Enter to create third todo on internal:attr=[placeholder="What needs to be done?"i]
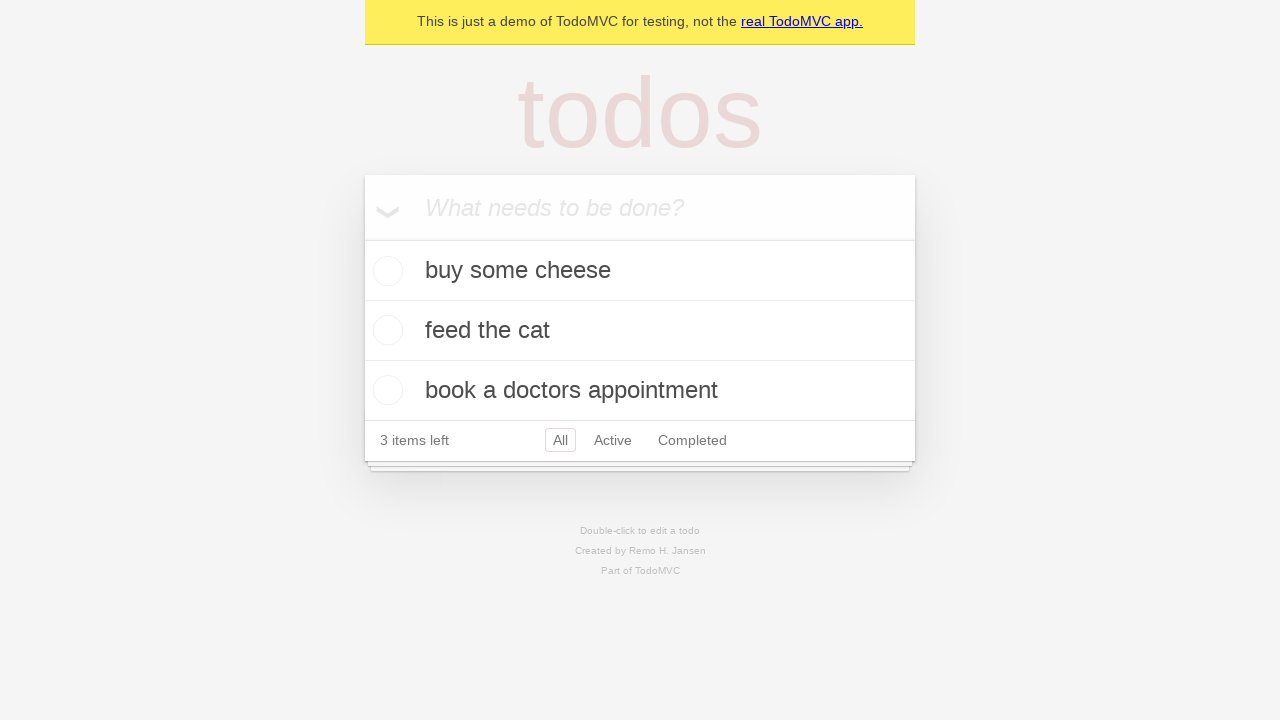

Waited for all 3 todos to be created
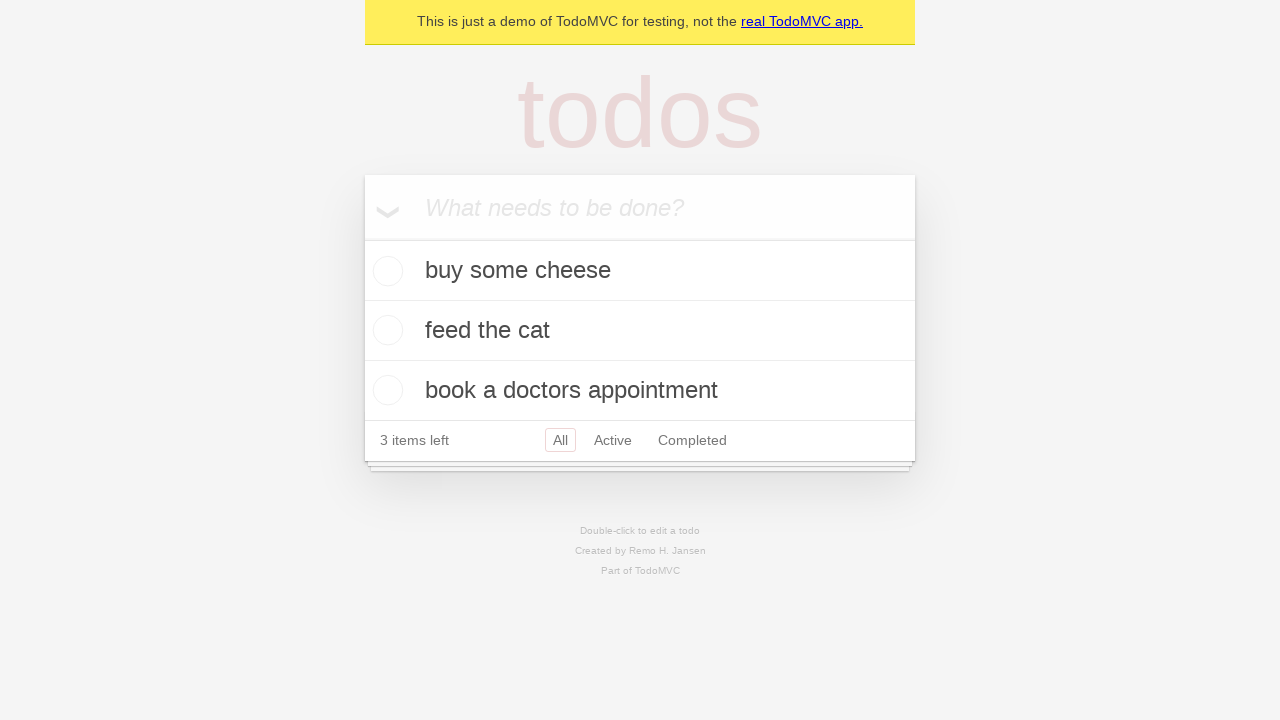

Double-clicked second todo item to enter edit mode at (640, 331) on internal:testid=[data-testid="todo-item"s] >> nth=1
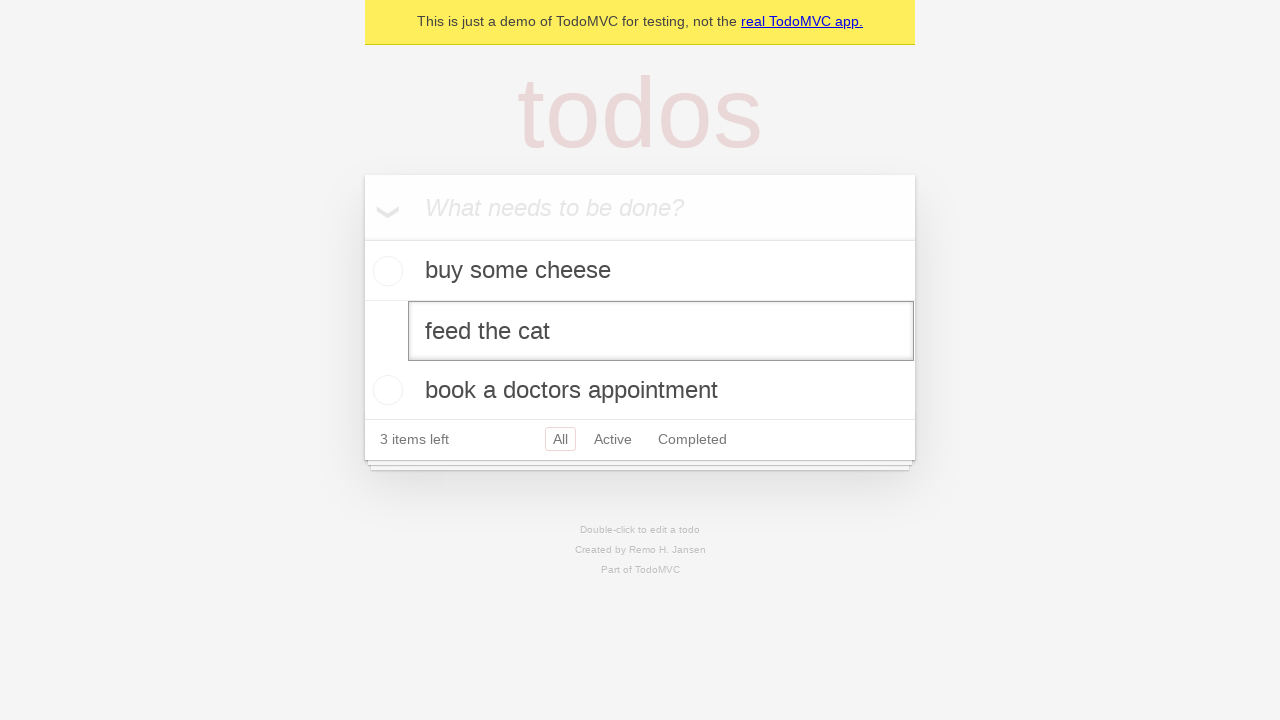

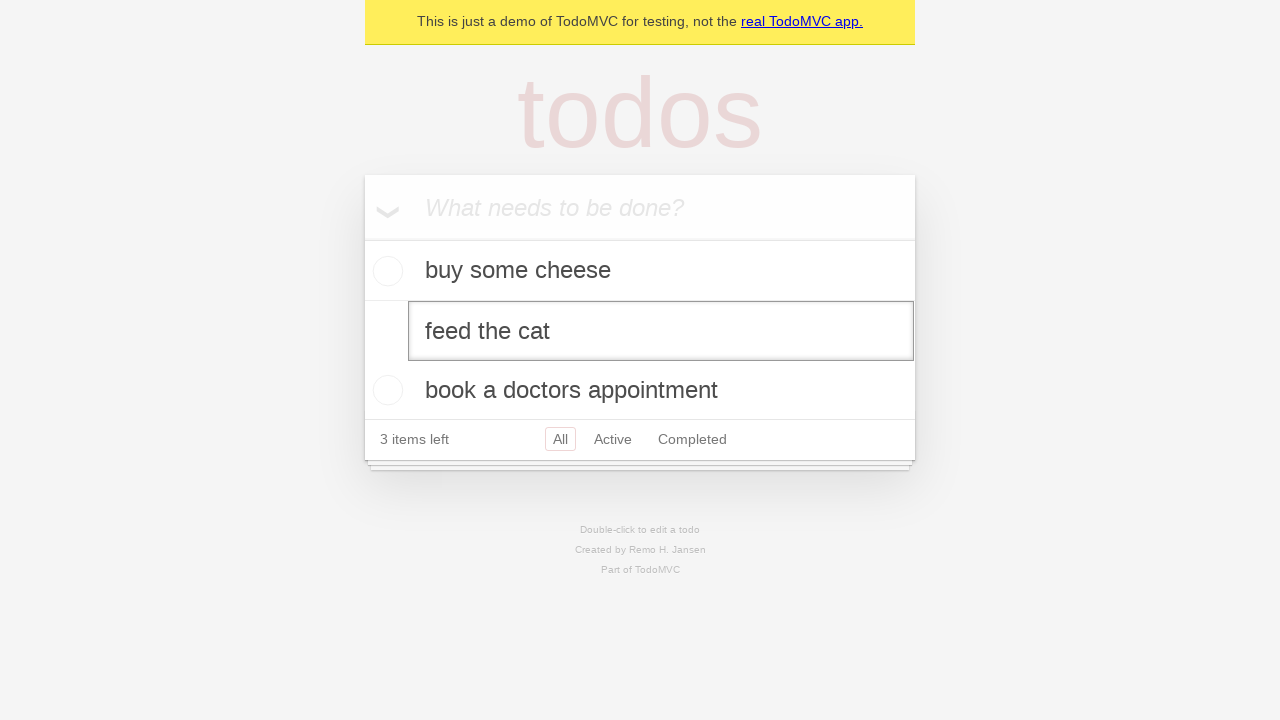